Tests key press functionality by pressing various keyboard keys and validating the response

Starting URL: https://the-internet.herokuapp.com/

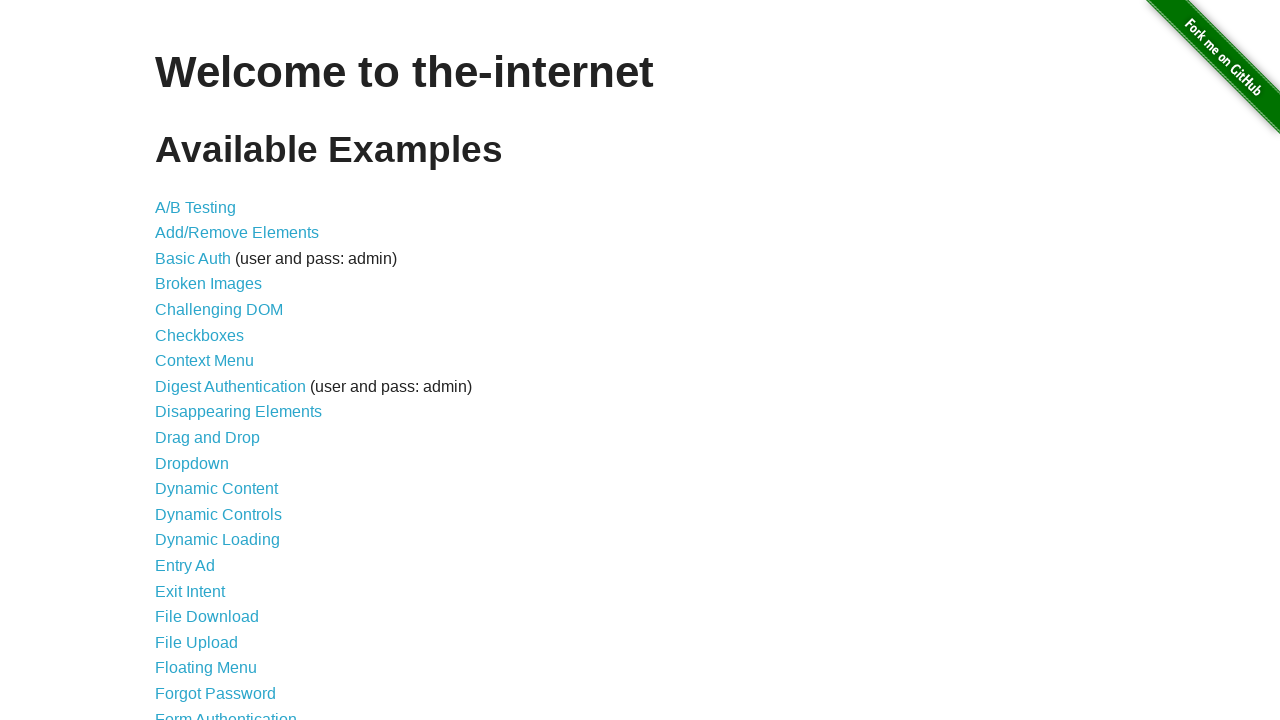

Clicked on Key Presses link at (200, 360) on a[href='/key_presses']
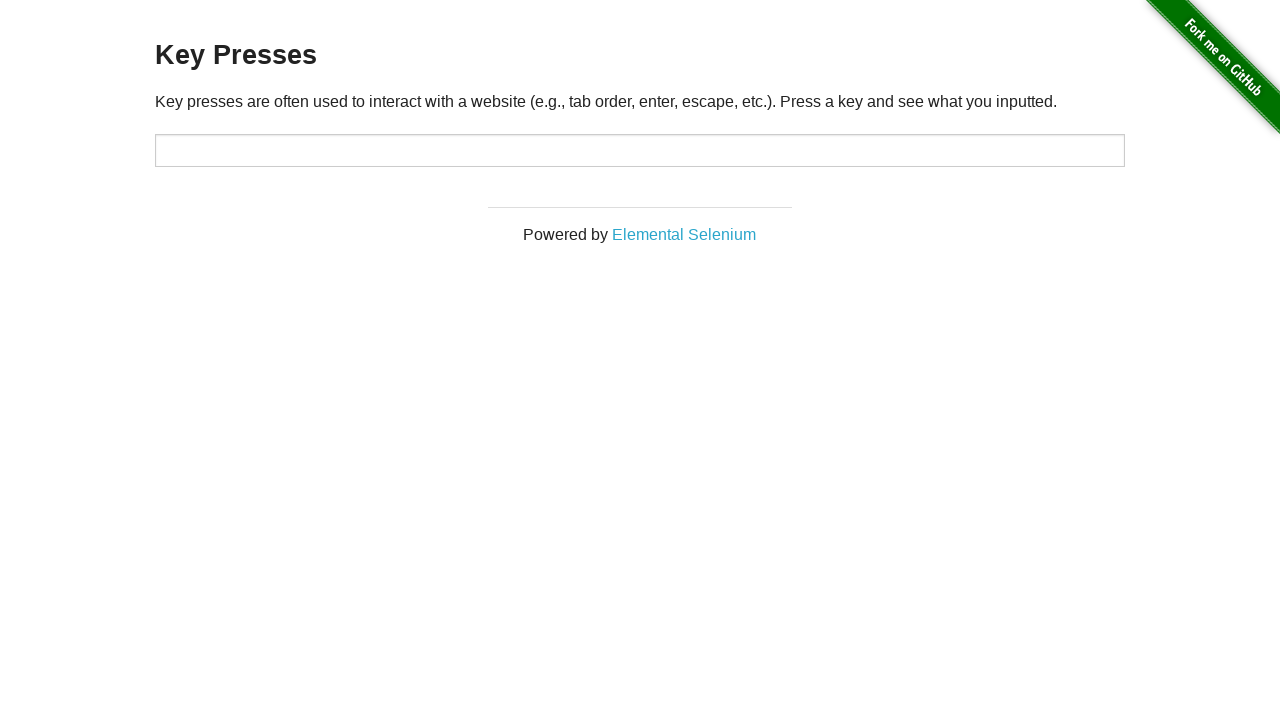

Pressed Enter key on #target
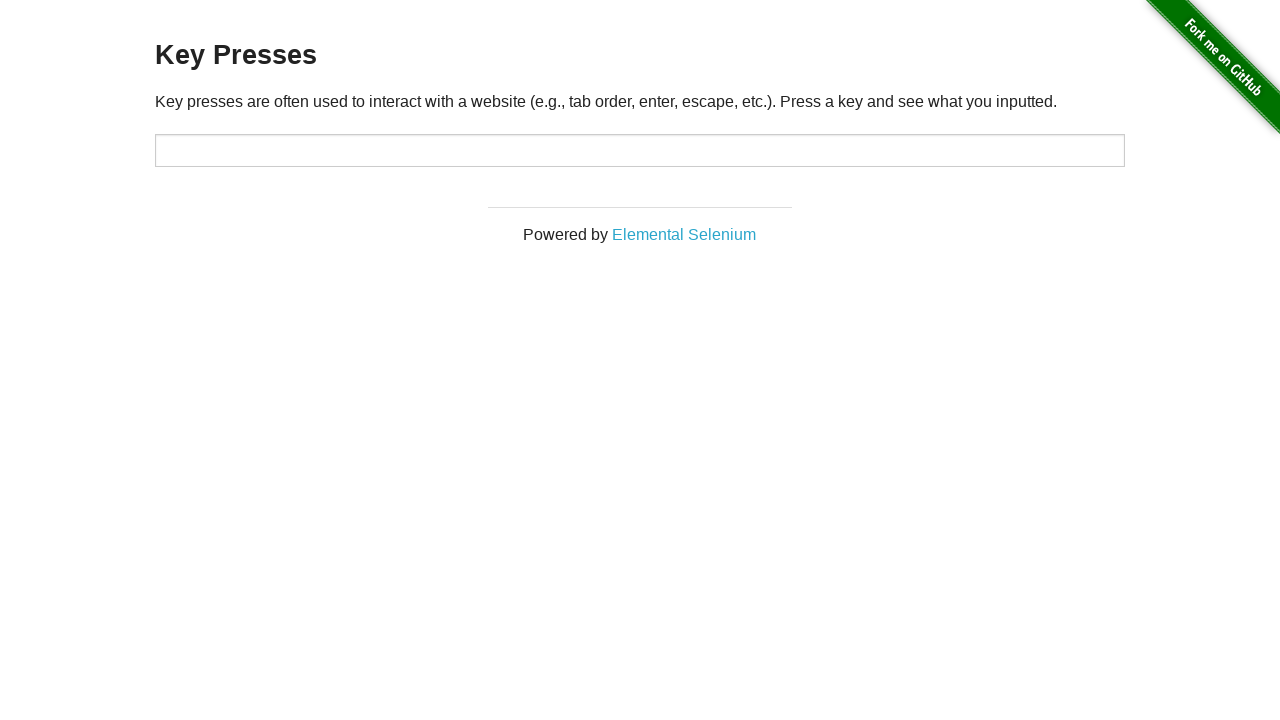

Pressed Delete key on #target
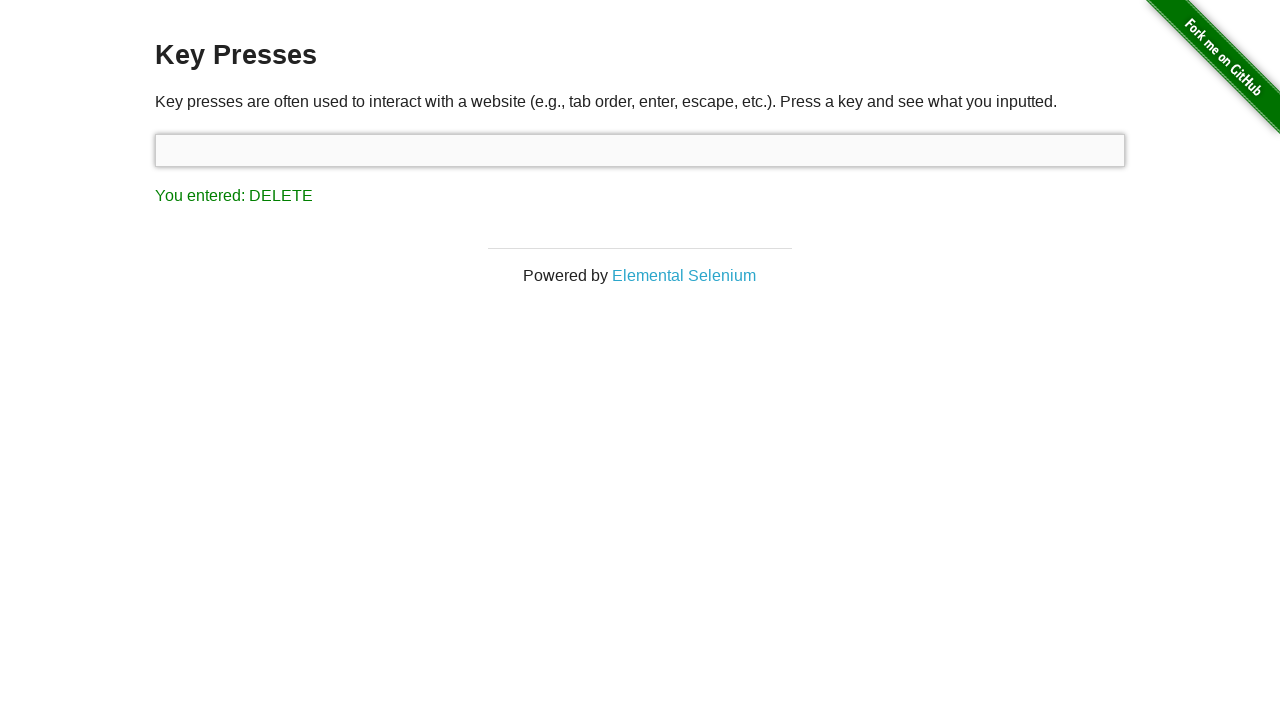

Pressed Control key on #target
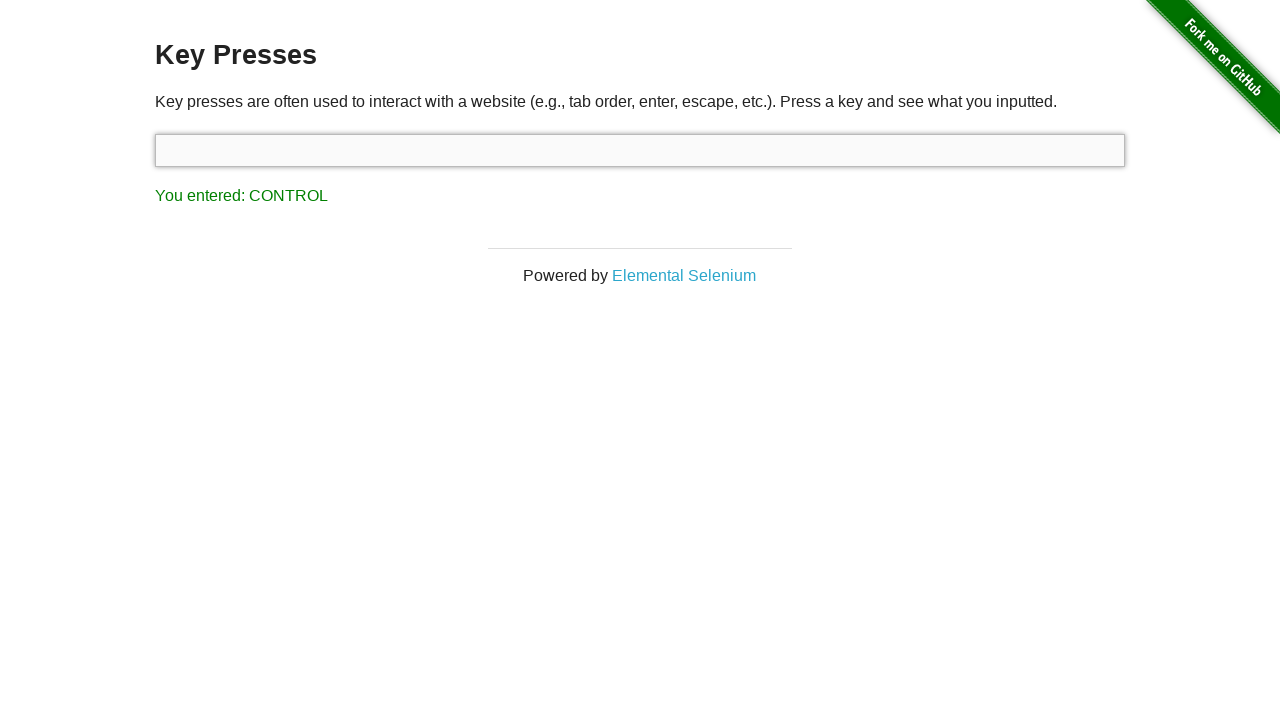

Pressed Right Arrow key on #target
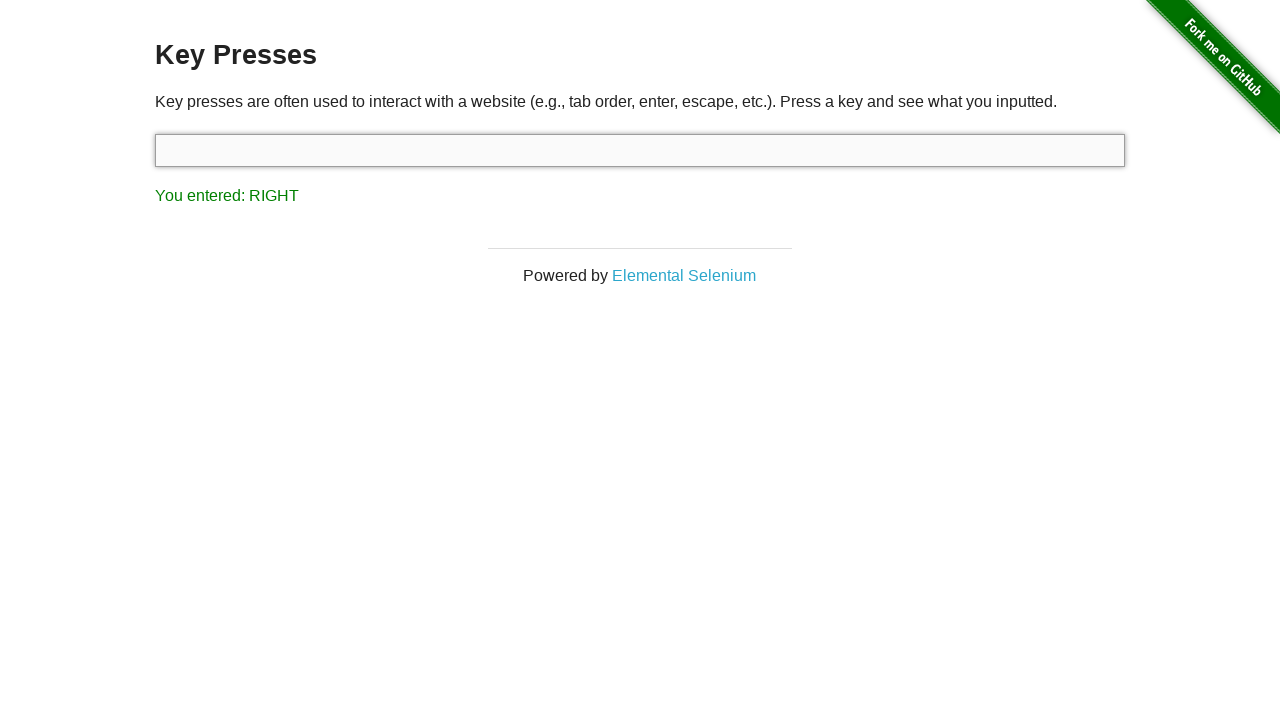

Filled target field with 'tab order' on #target
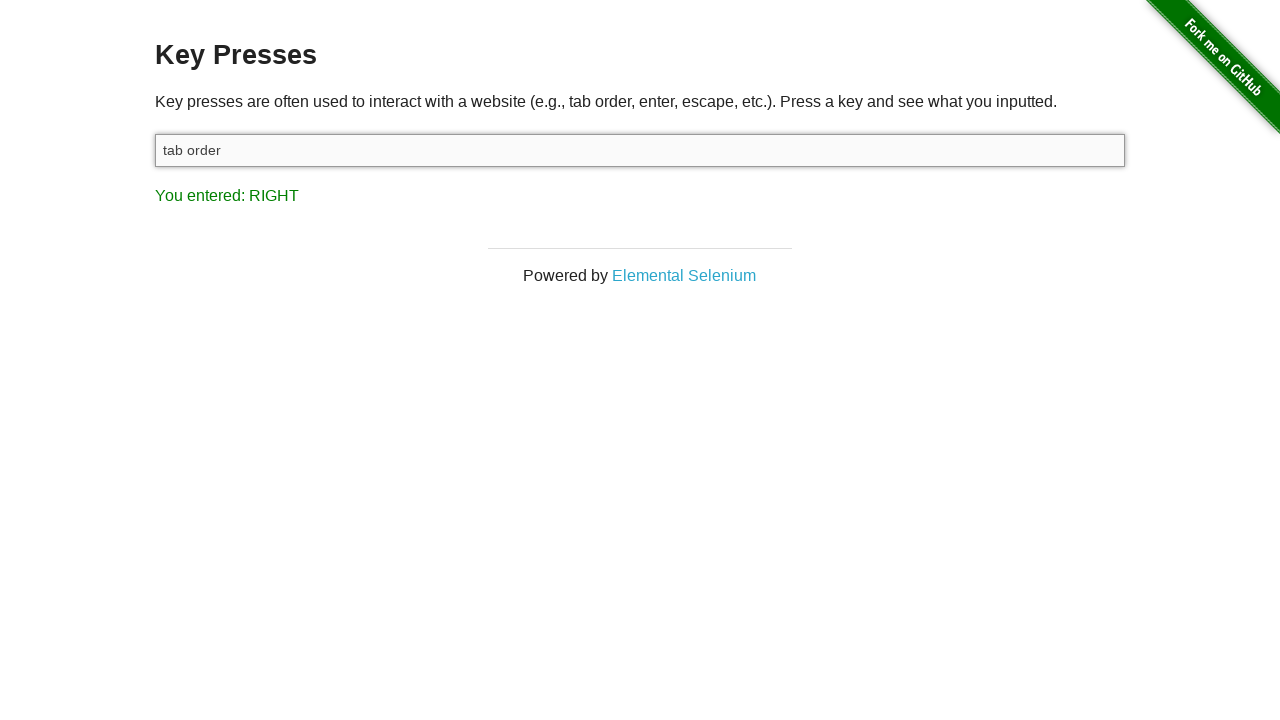

Pressed Control+A to select all text on #target
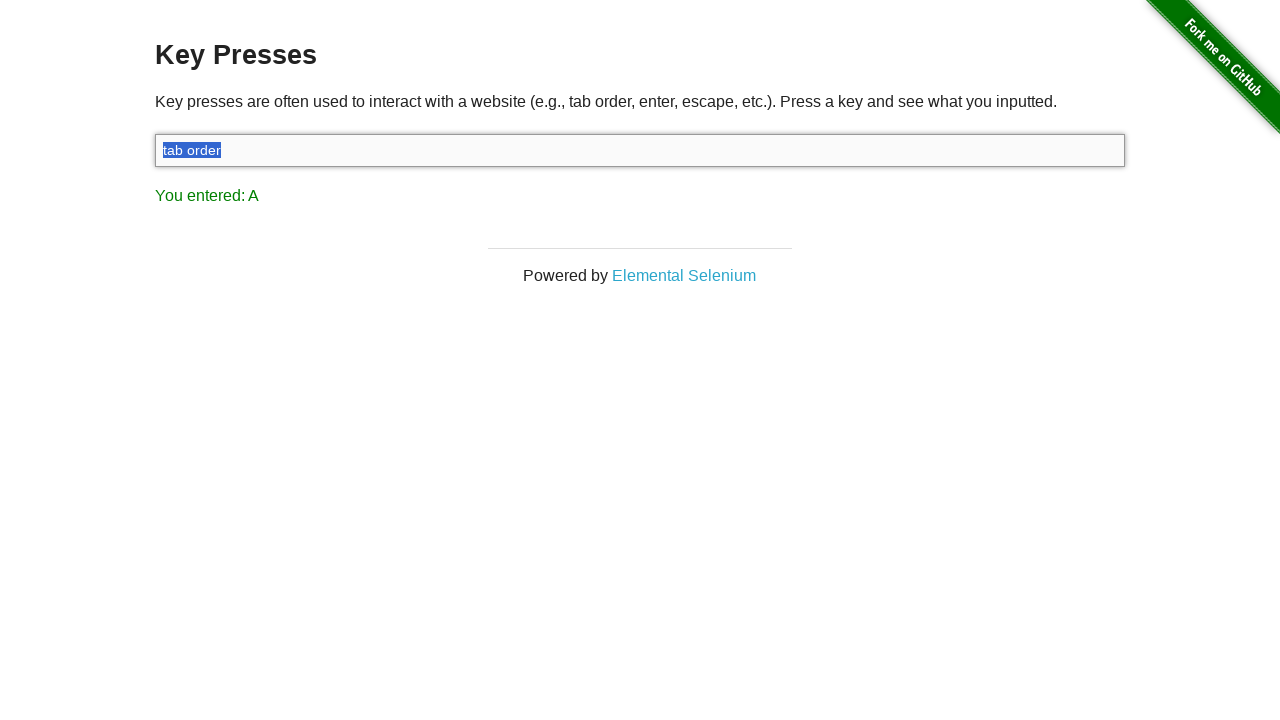

Pressed Backspace to delete selected text on #target
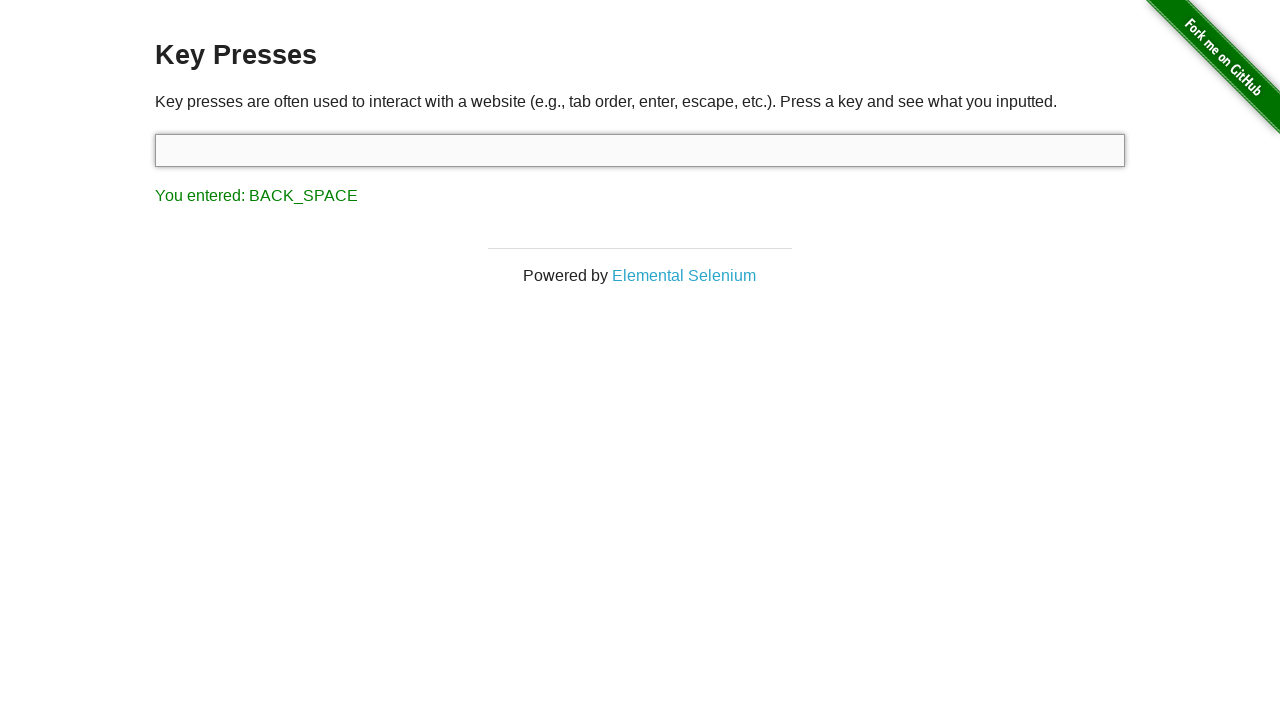

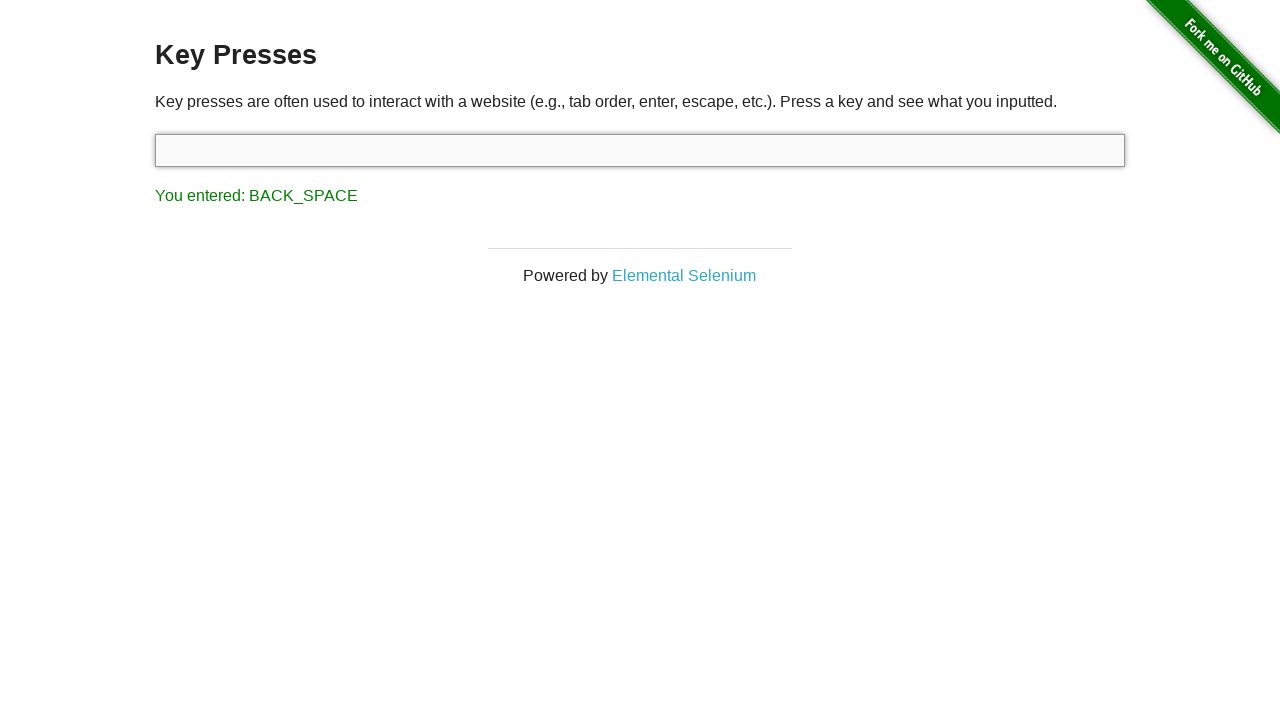